Navigates to the Rahul Shetty Academy Automation Practice page and verifies the page loads by checking the current URL.

Starting URL: https://rahulshettyacademy.com/AutomationPractice/

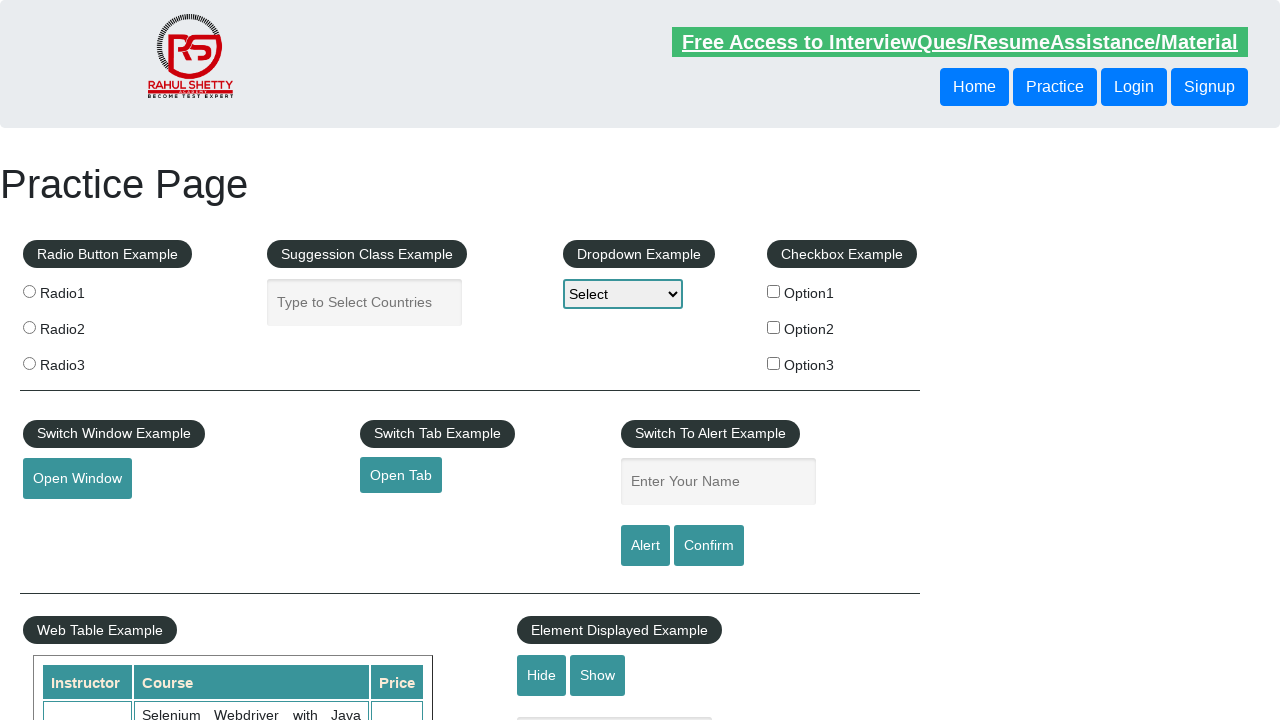

Waited for page to load with domcontentloaded state
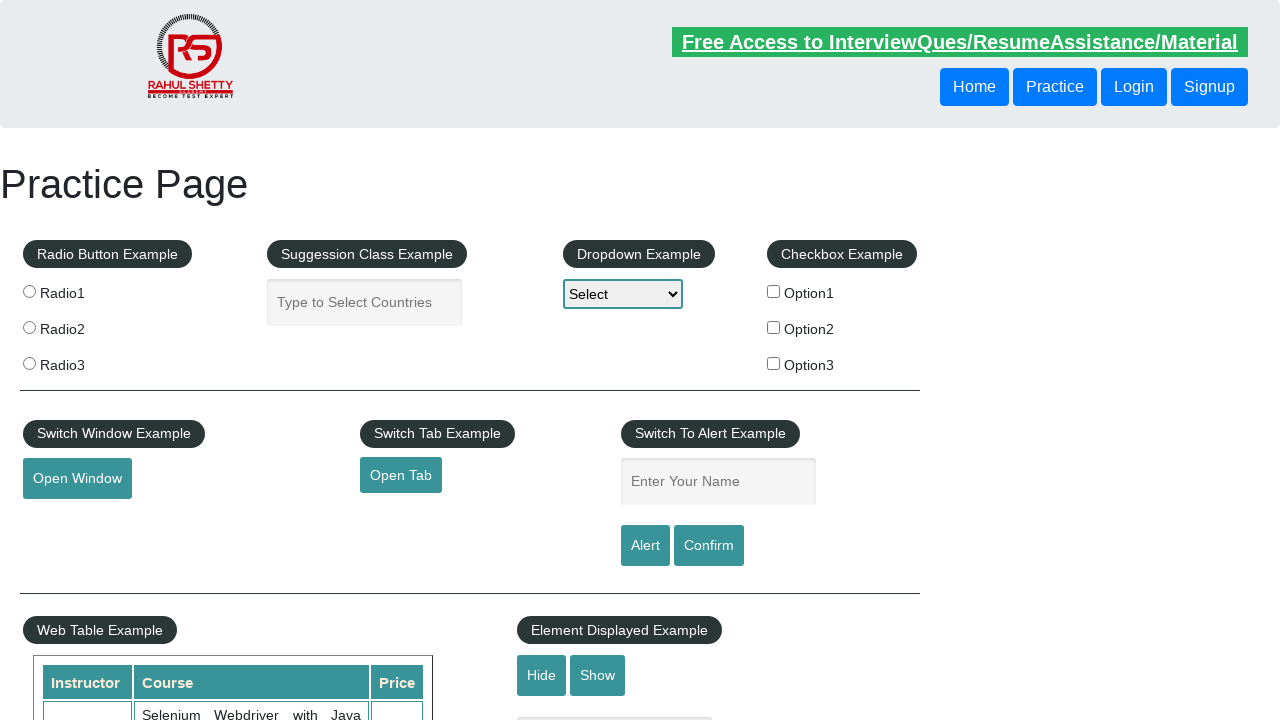

Retrieved current URL: https://rahulshettyacademy.com/AutomationPractice/
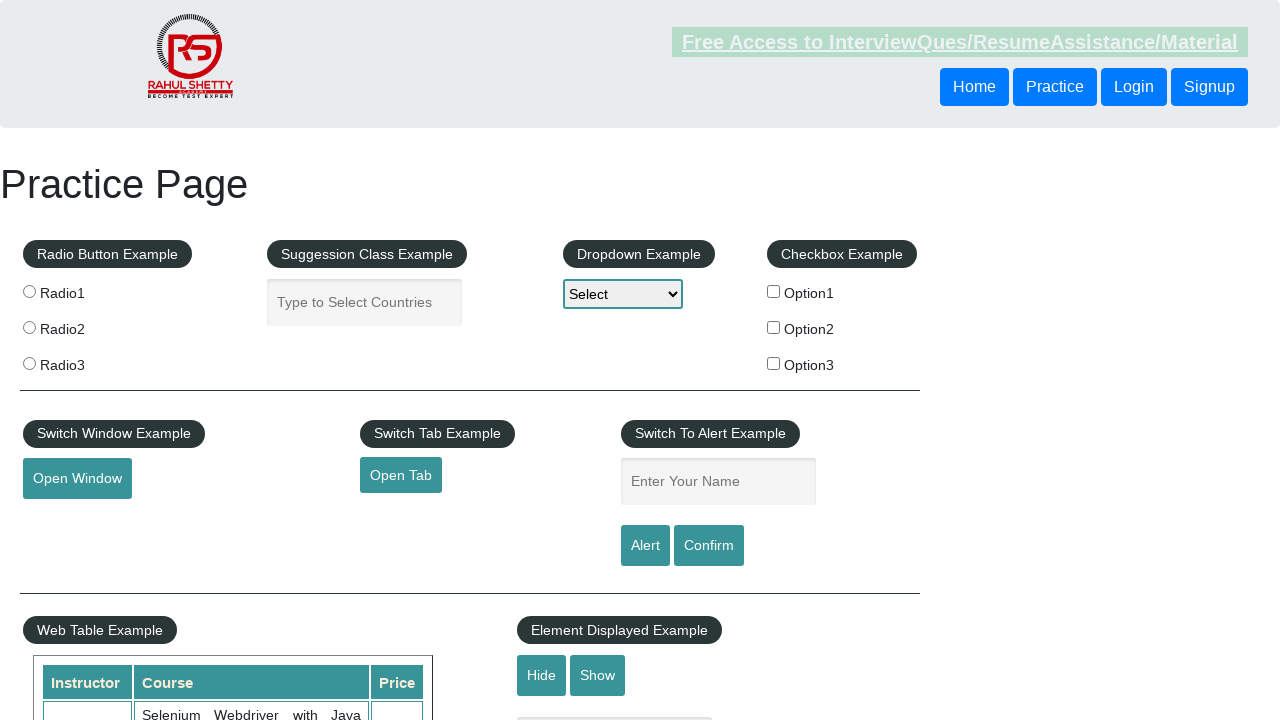

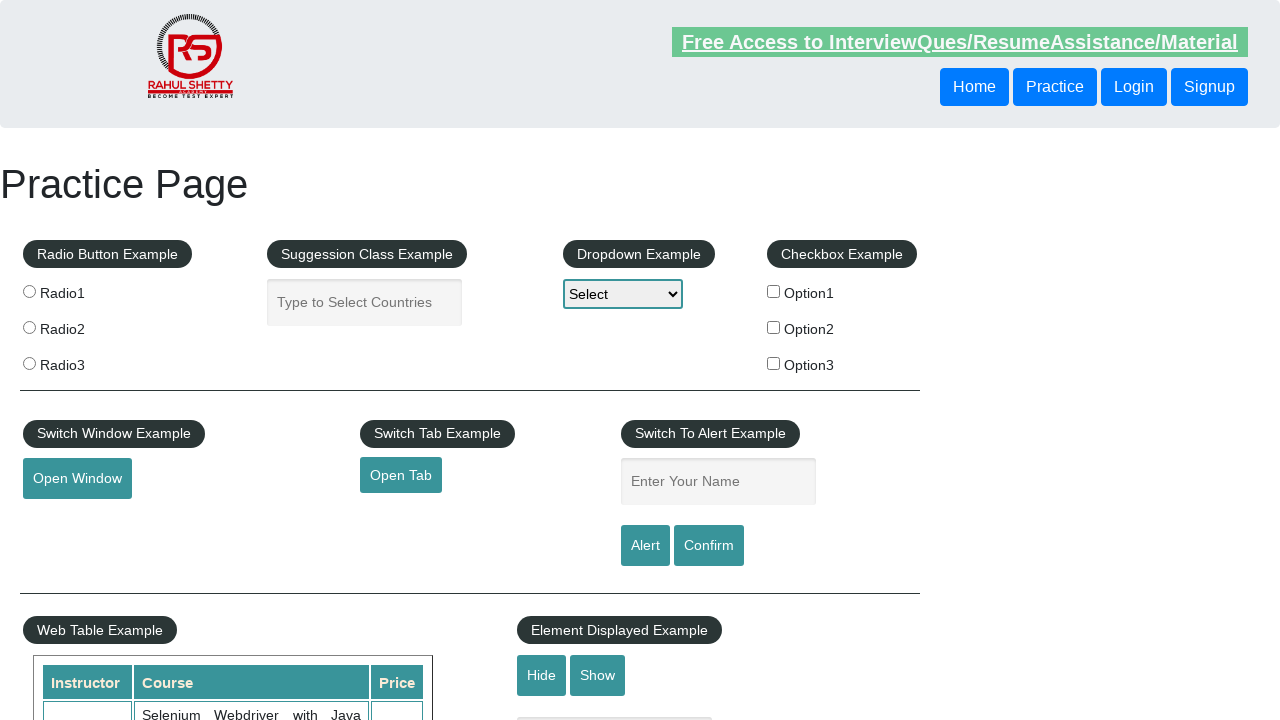